Tests checkbox functionality by clicking multiple checkboxes and toggling one of them off

Starting URL: https://trytestingthis.netlify.app/

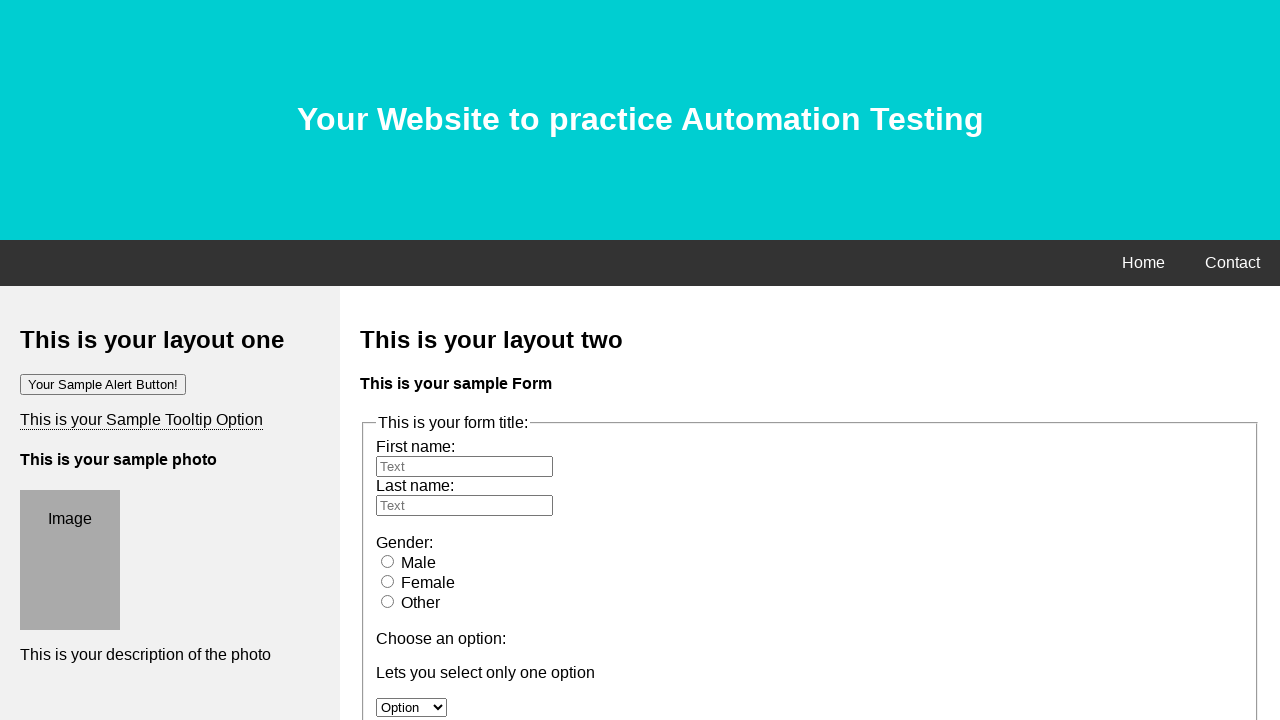

Clicked first checkbox (option1) at (386, 360) on input[name='option1']
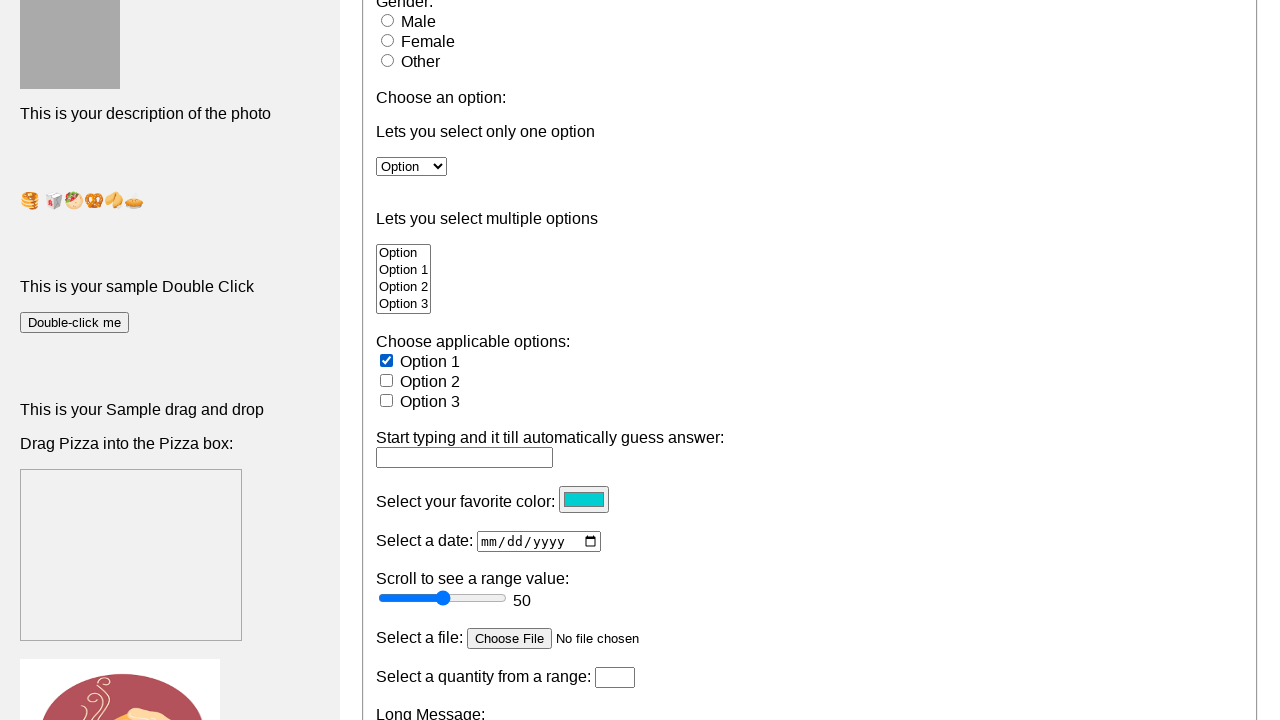

Clicked second checkbox (option2) at (386, 380) on input[name='option2']
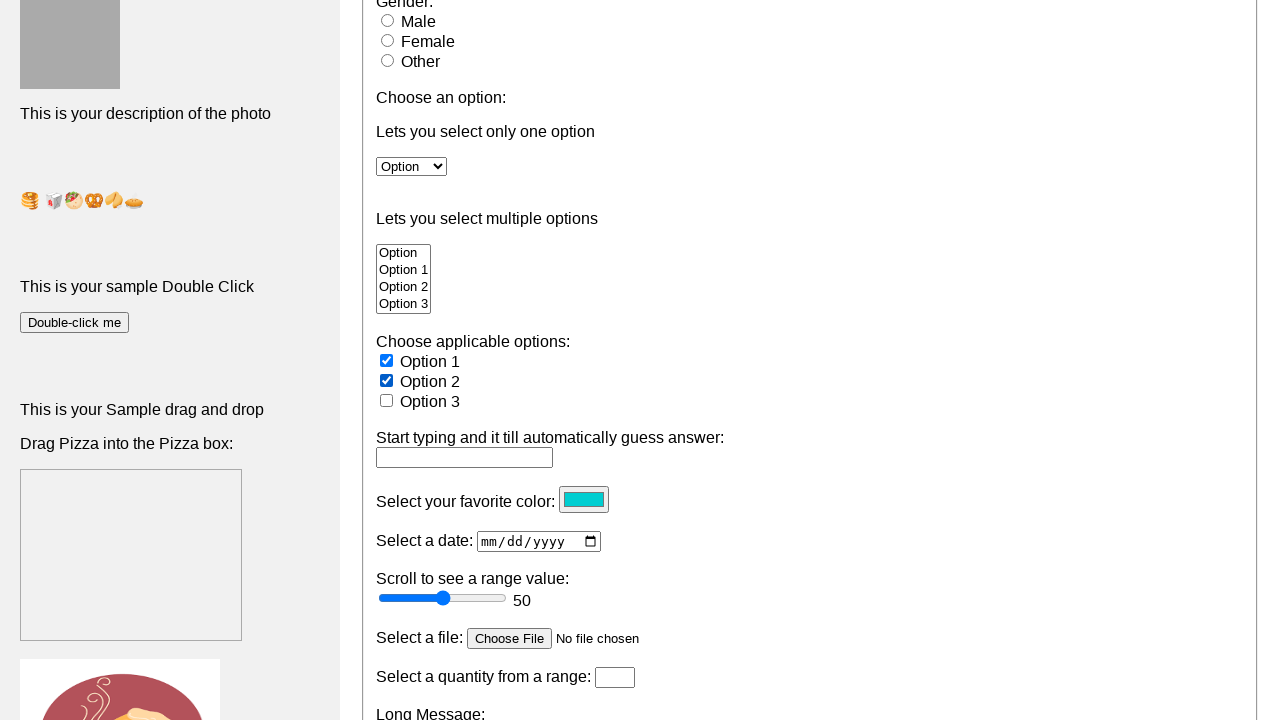

Clicked third checkbox (option3) at (386, 400) on input[name='option3']
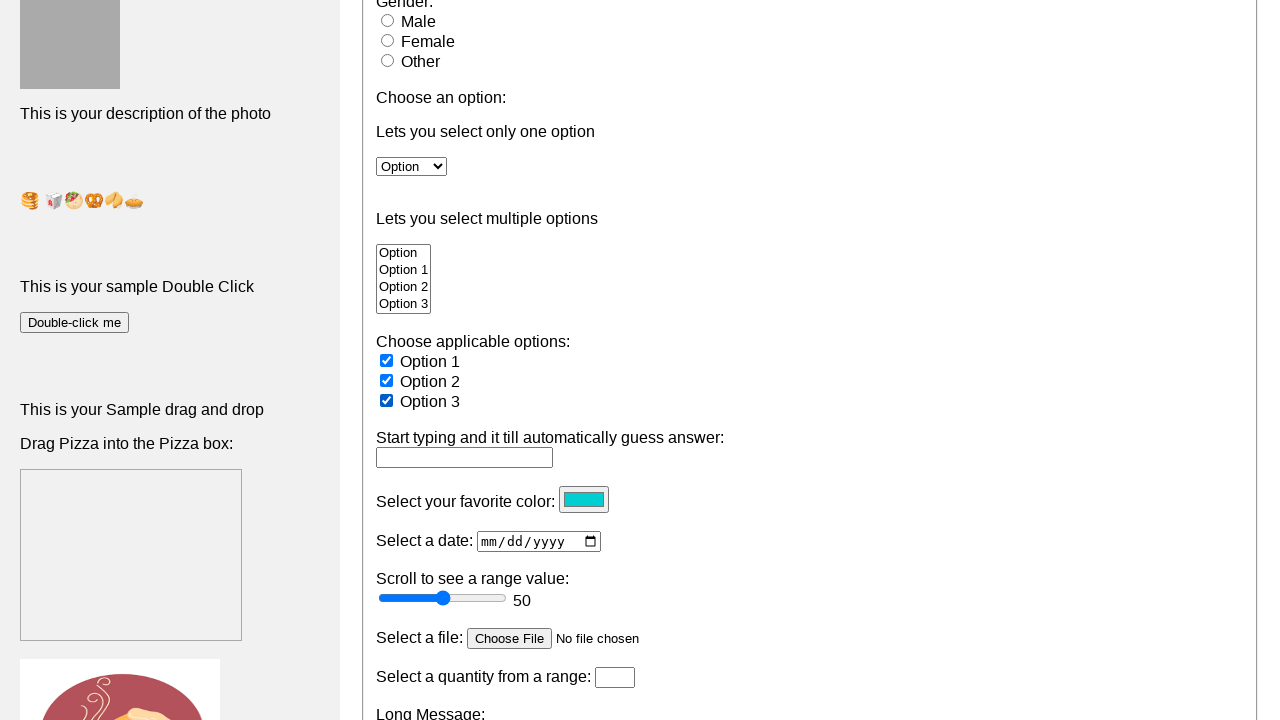

Toggled second checkbox (option2) off at (386, 380) on input[name='option2']
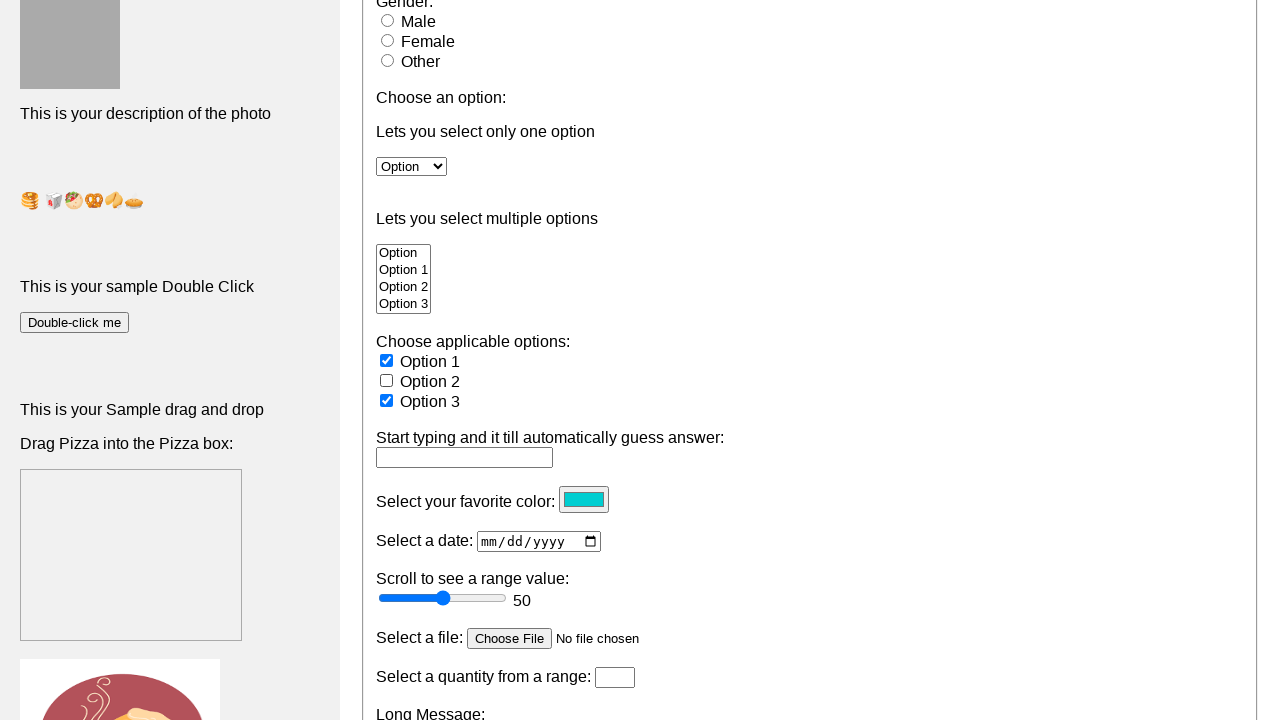

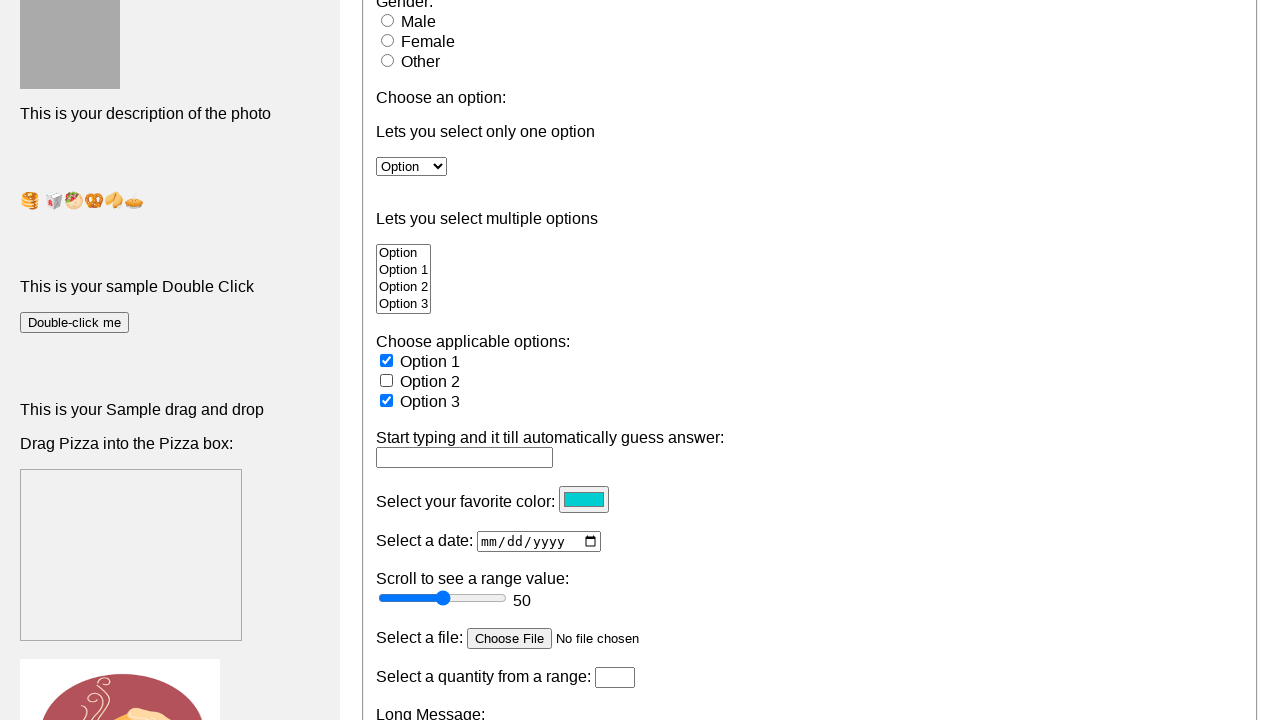